Tests checkbox functionality on a practice automation page by clicking a checkbox, verifying its selected state, clicking it again to deselect, and counting the total number of checkboxes on the page.

Starting URL: https://rahulshettyacademy.com/AutomationPractice/

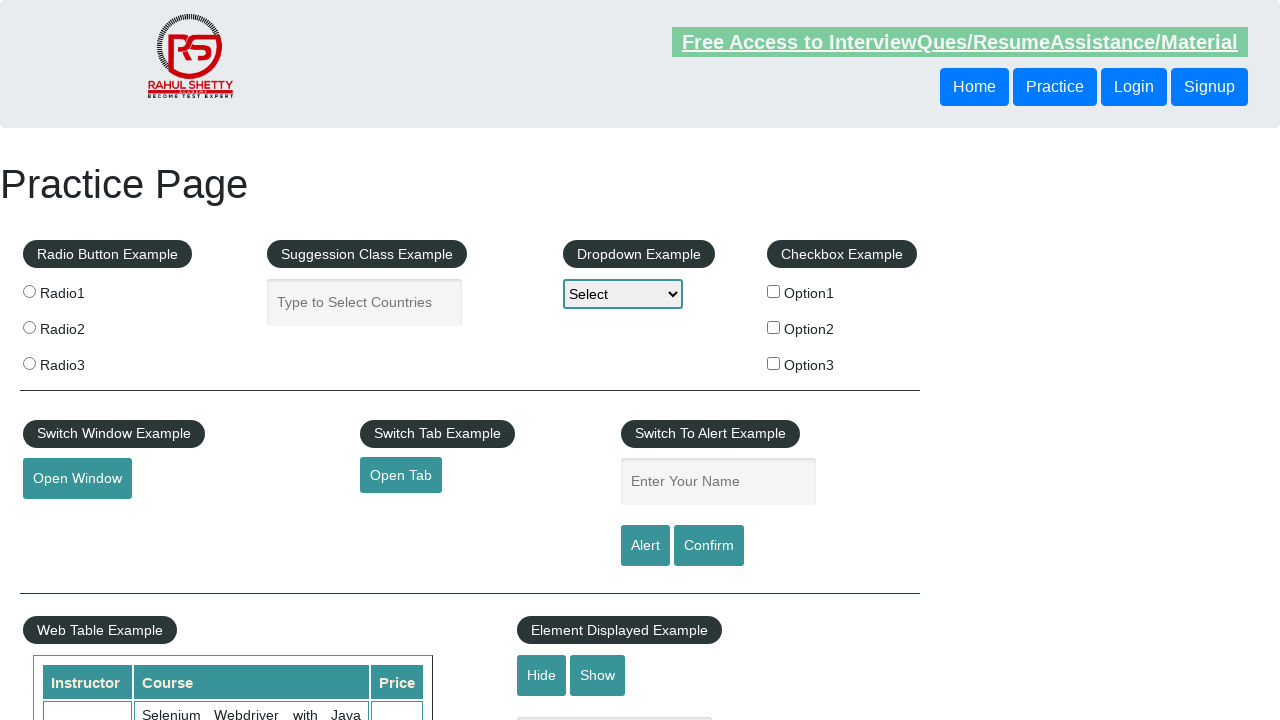

Clicked the first checkbox option to select it at (774, 291) on input[name='checkBoxOption1']
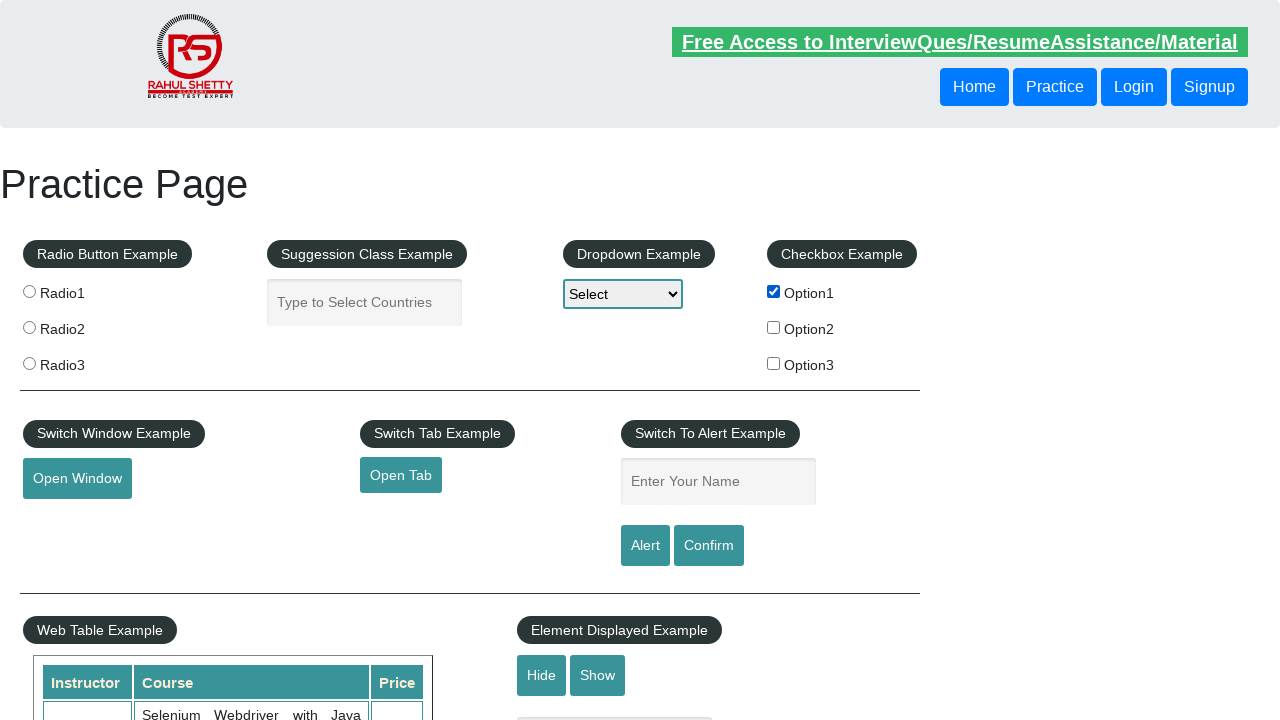

Verified checkbox selected state: True
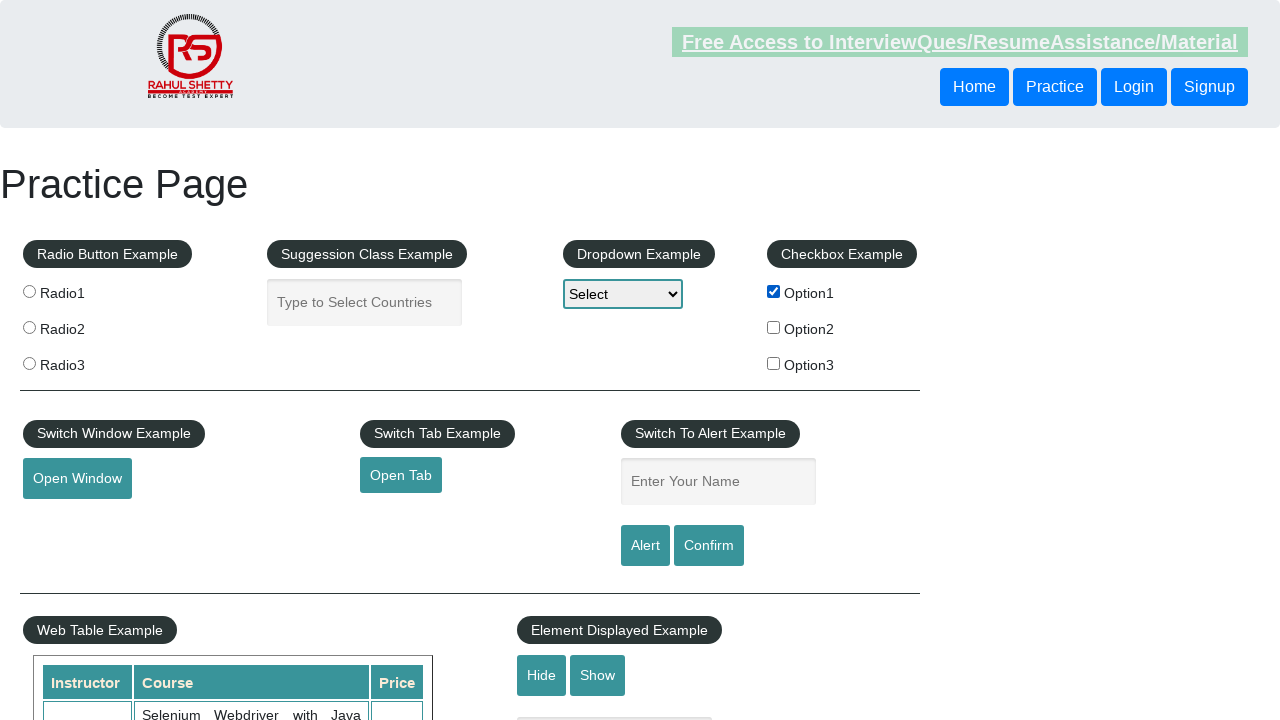

Clicked the checkbox again to deselect it at (774, 291) on input[name='checkBoxOption1']
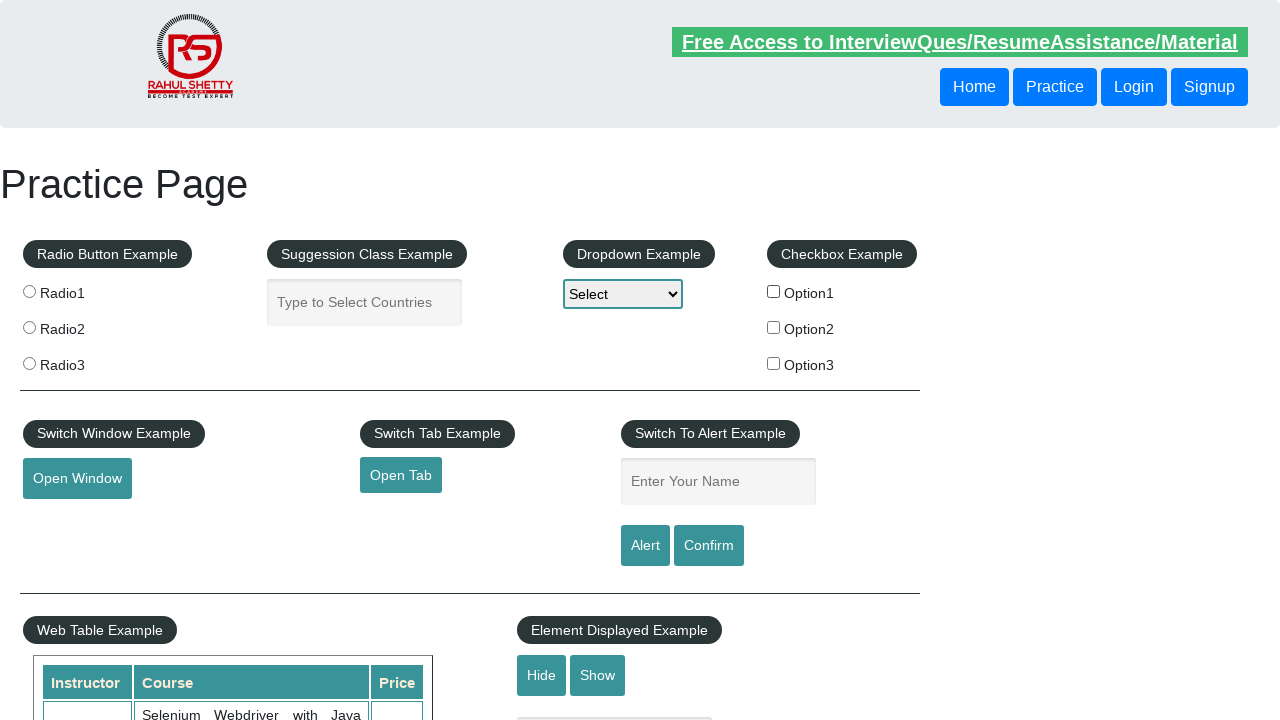

Counted total checkboxes on page: 3
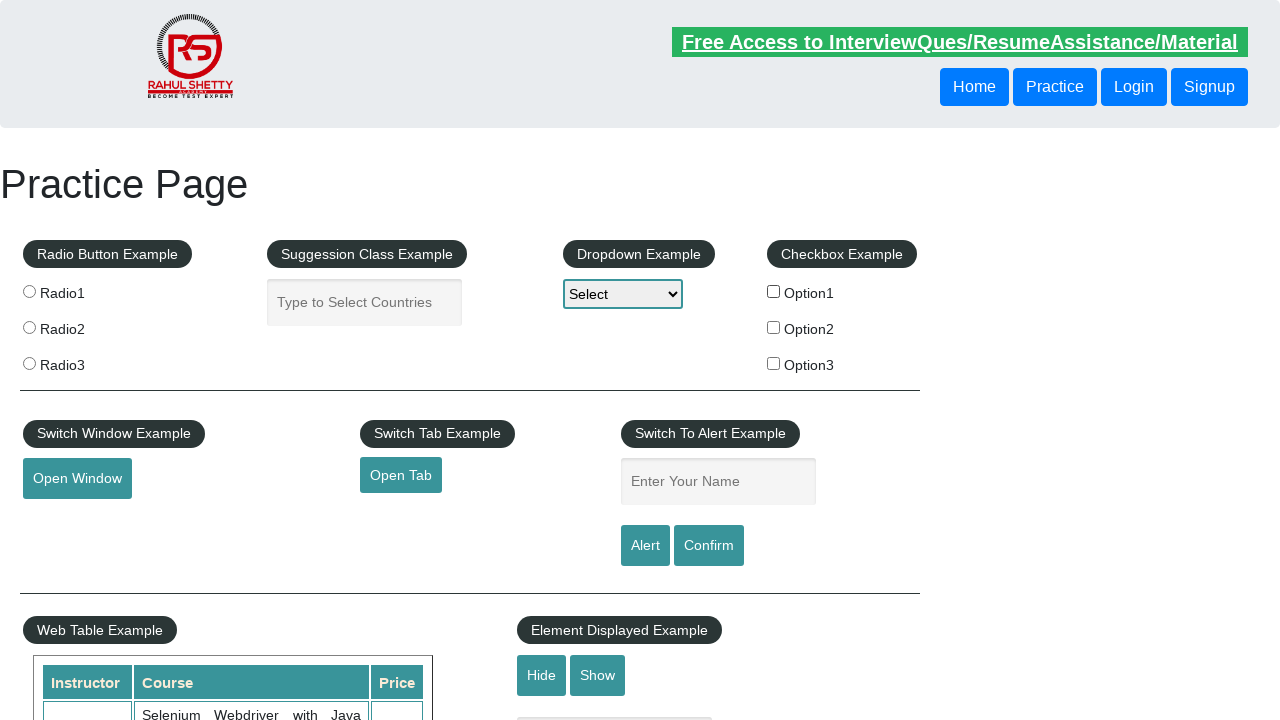

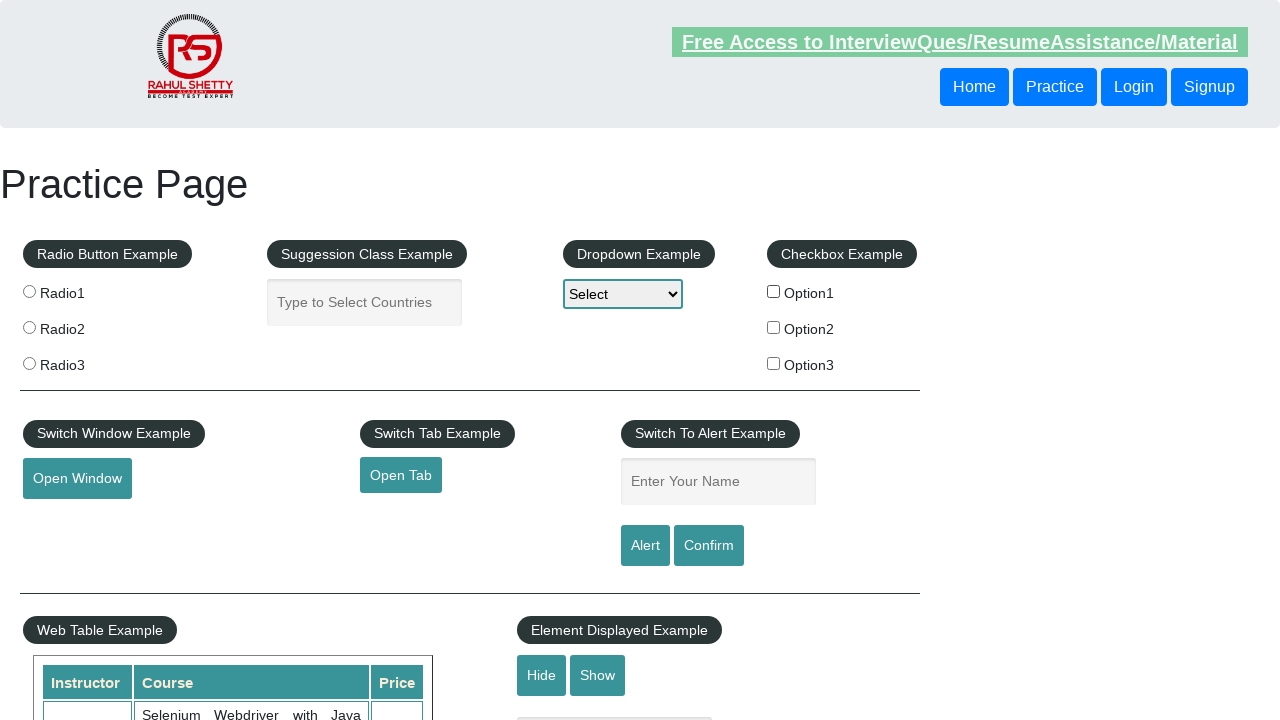